Tests link navigation by clicking a link with calculated text, then fills out a form with personal information (first name, last name, city, country) and submits it.

Starting URL: http://suninjuly.github.io/find_link_text

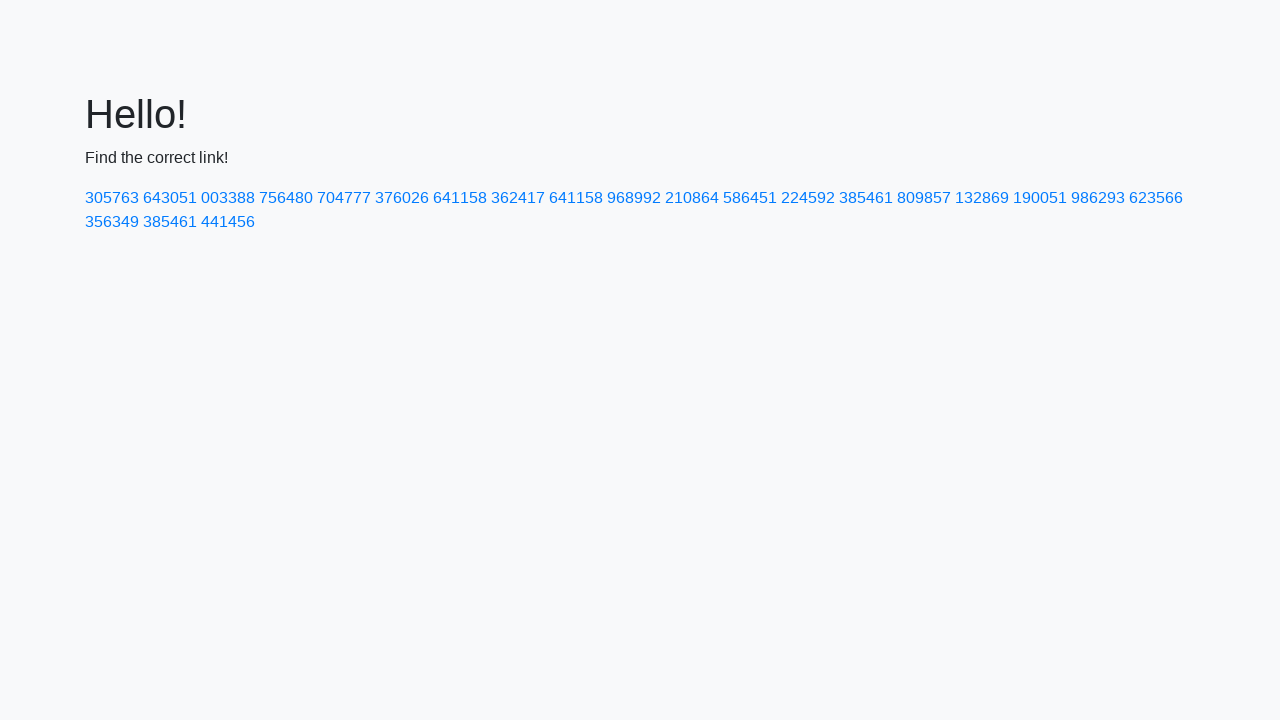

Clicked link with calculated text '224592' at (808, 198) on a:has-text('224592')
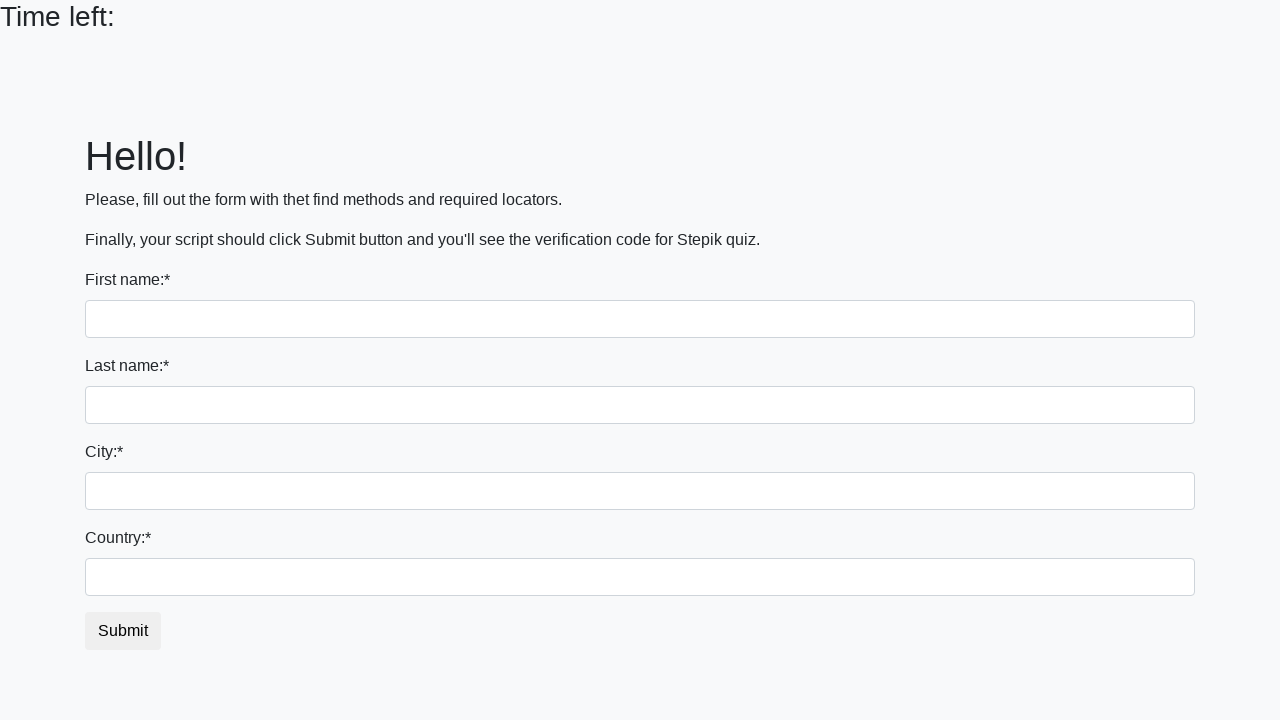

Filled first name field with 'Ivan' on input:first-of-type
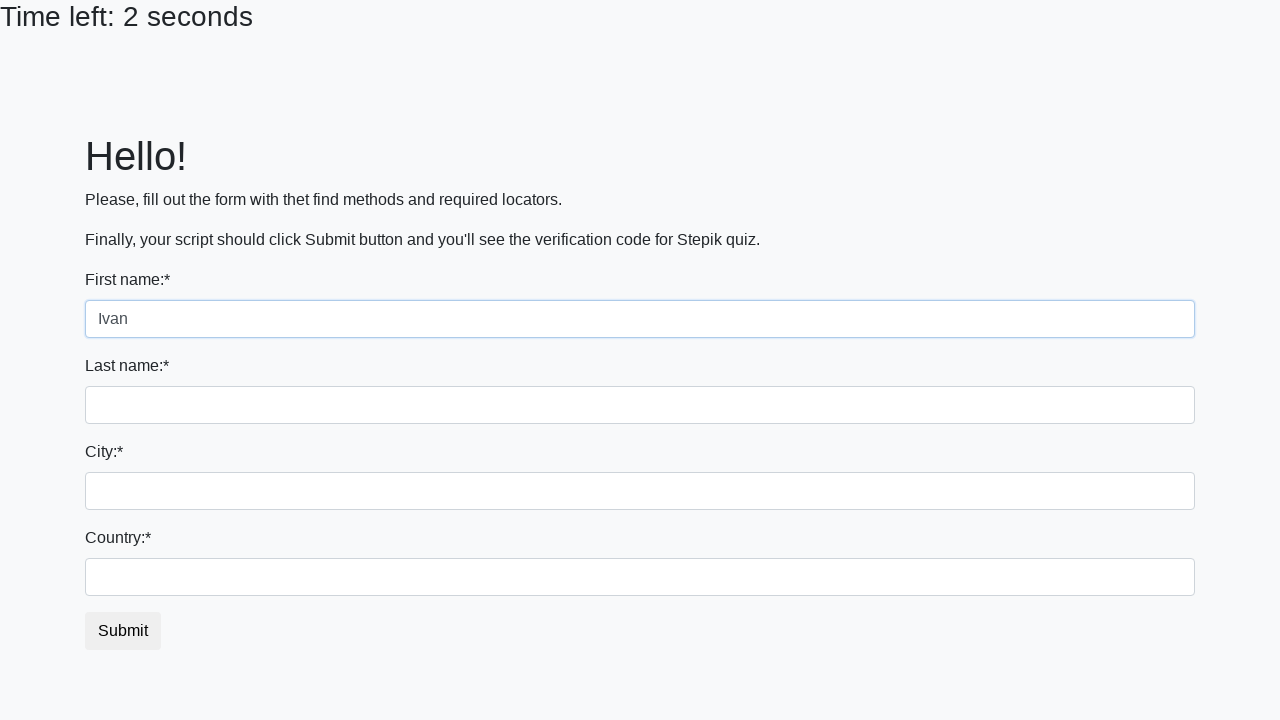

Filled last name field with 'Petrov' on input[name='last_name']
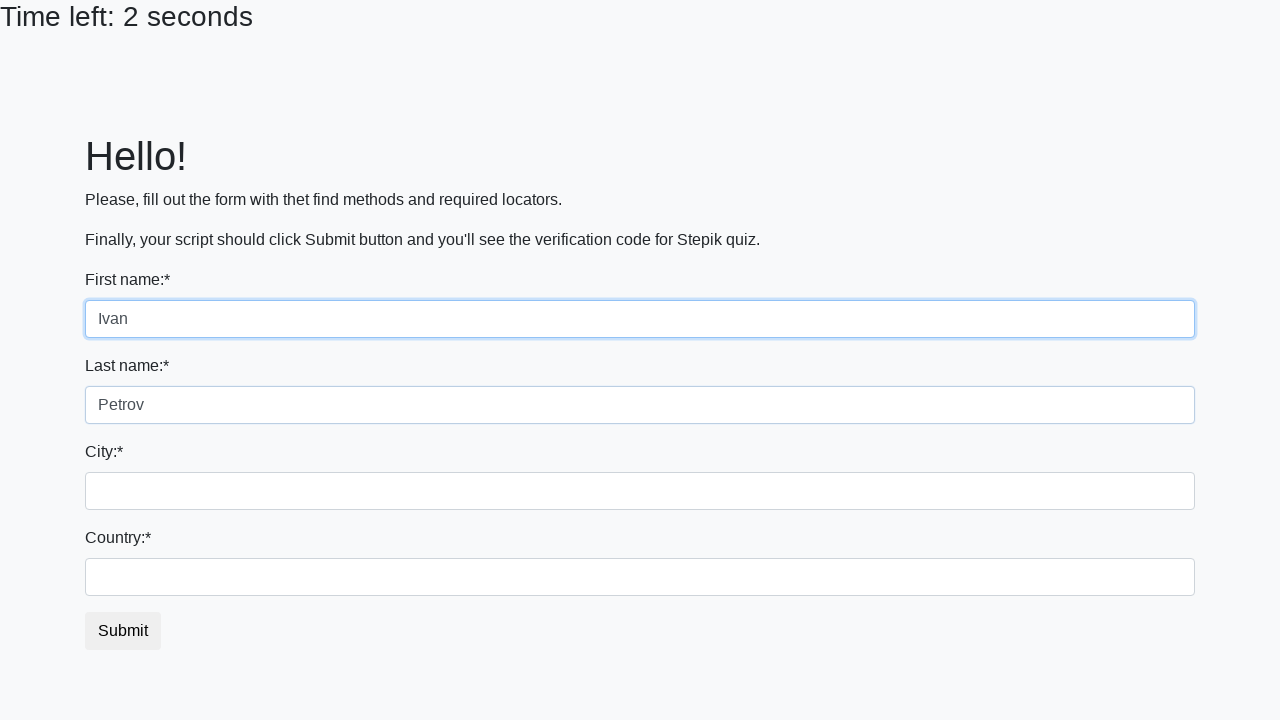

Filled city field with 'Smolensk' on .form-control.city
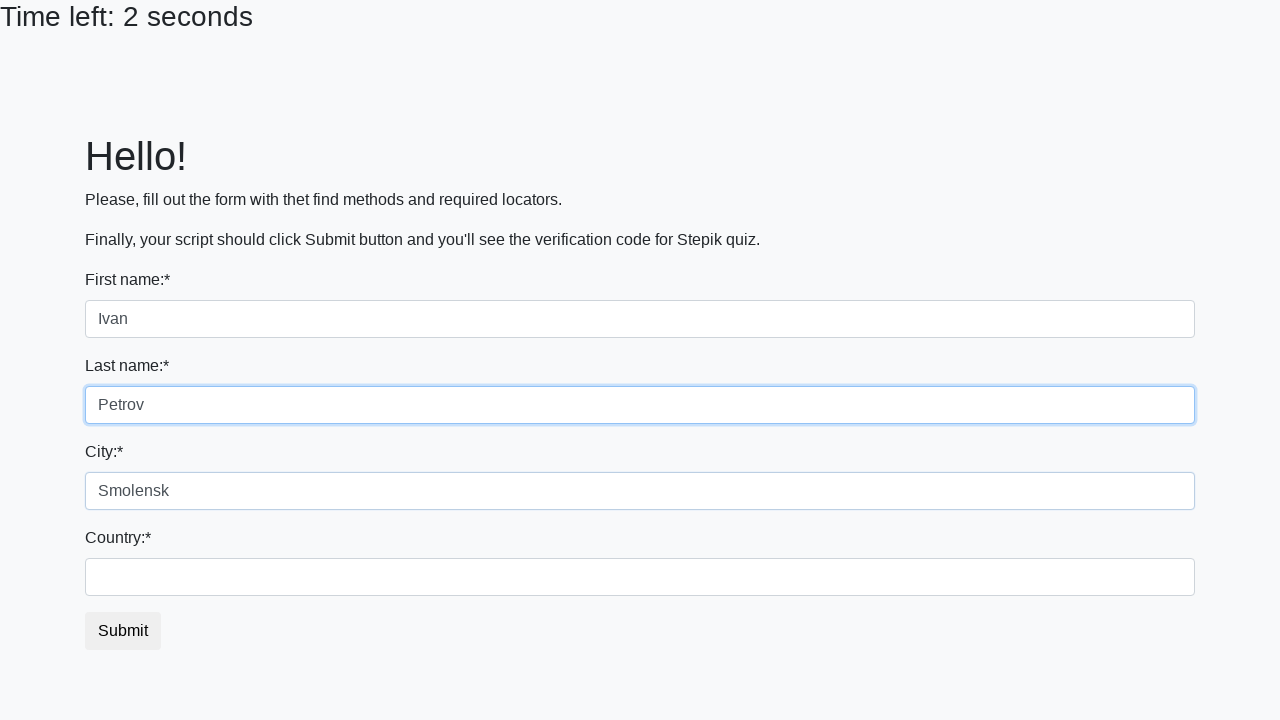

Filled country field with 'Russia' on #country
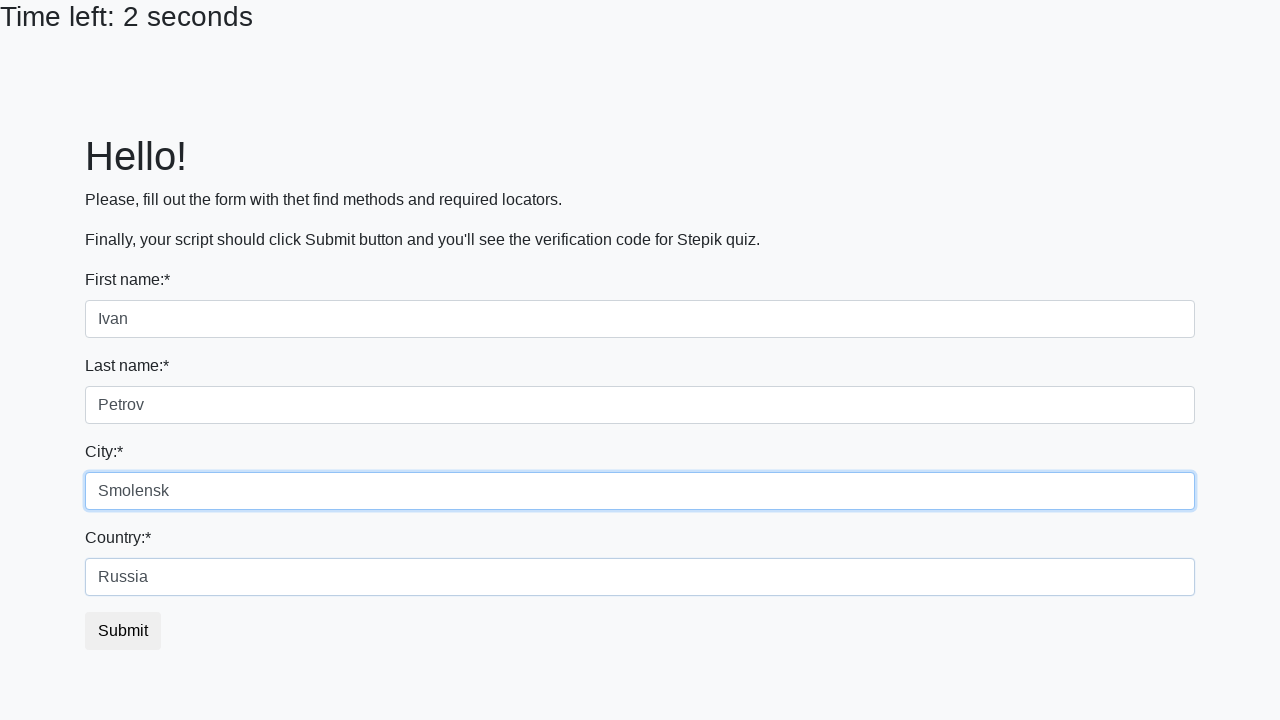

Clicked submit button to submit form at (123, 631) on button.btn
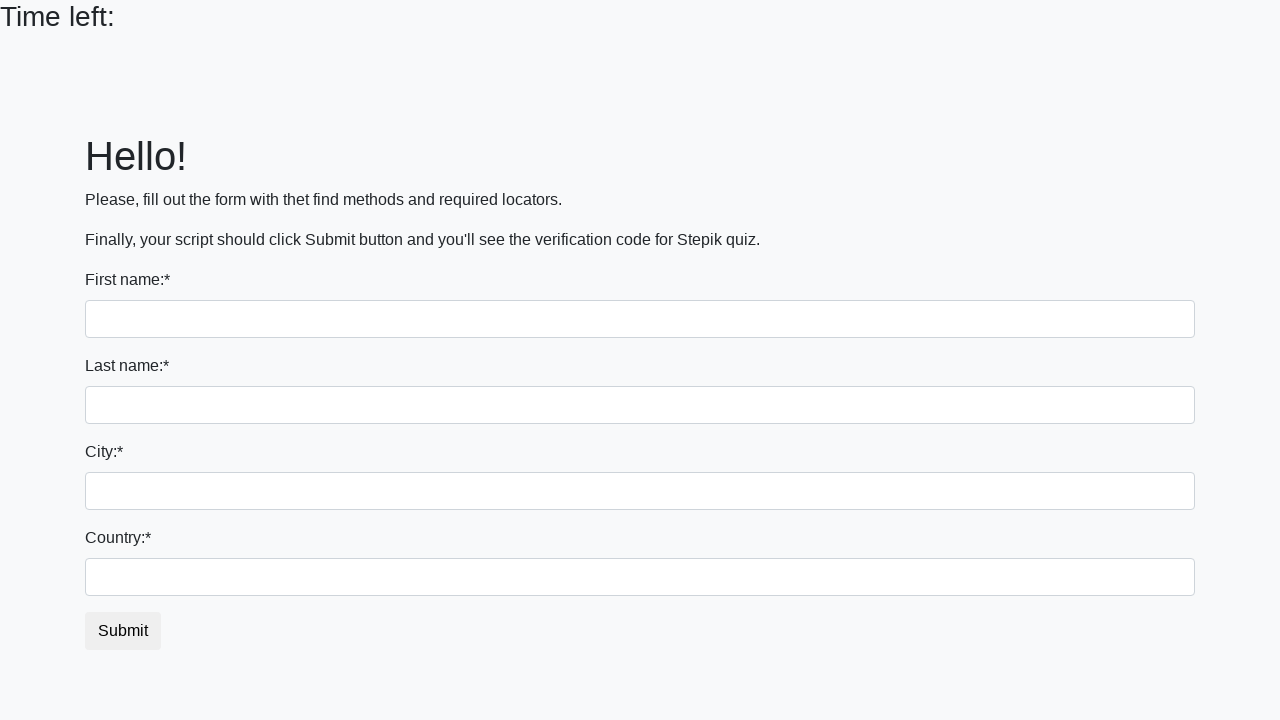

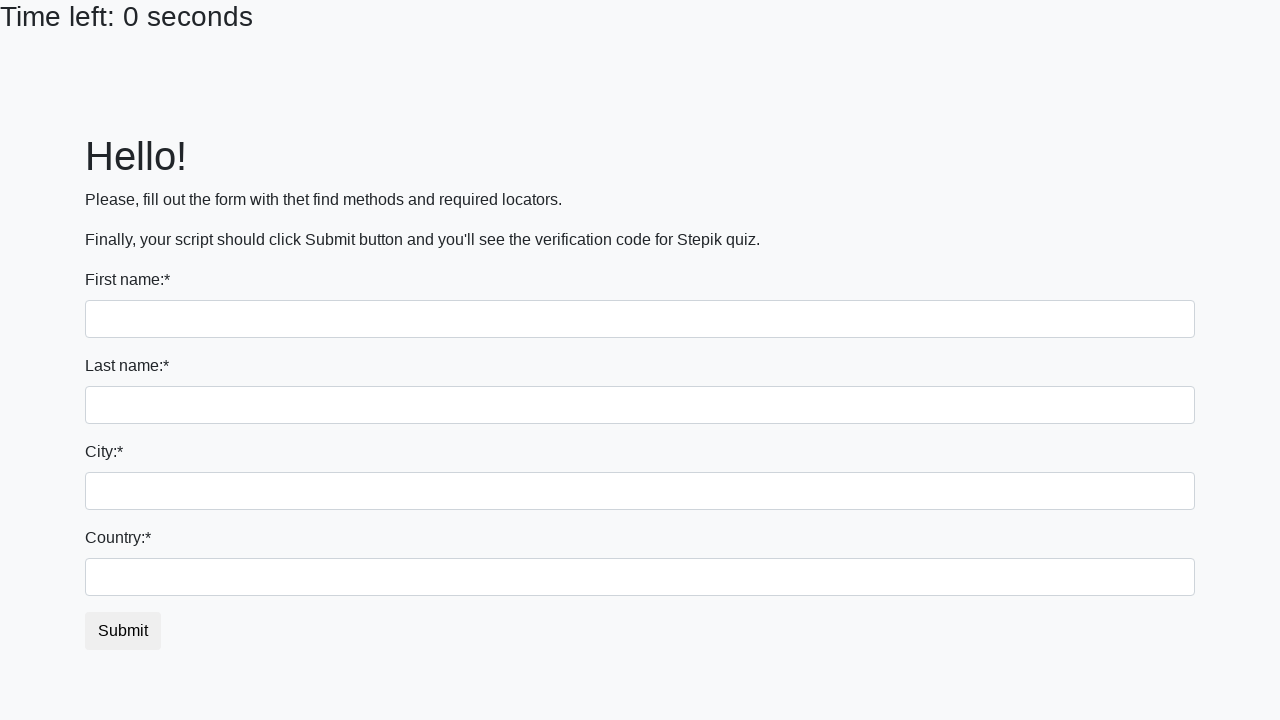